Navigates to a typos test page and verifies the text content of a paragraph element

Starting URL: http://the-internet.herokuapp.com/typos

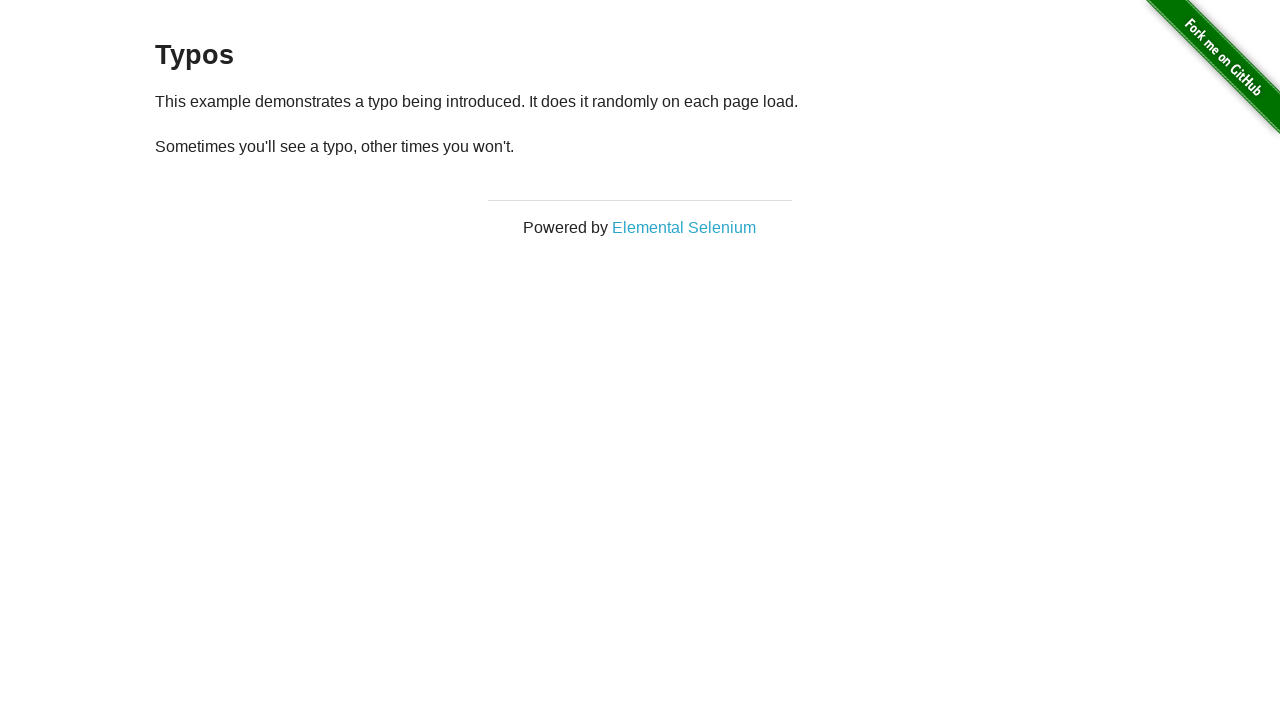

Navigated to typos test page
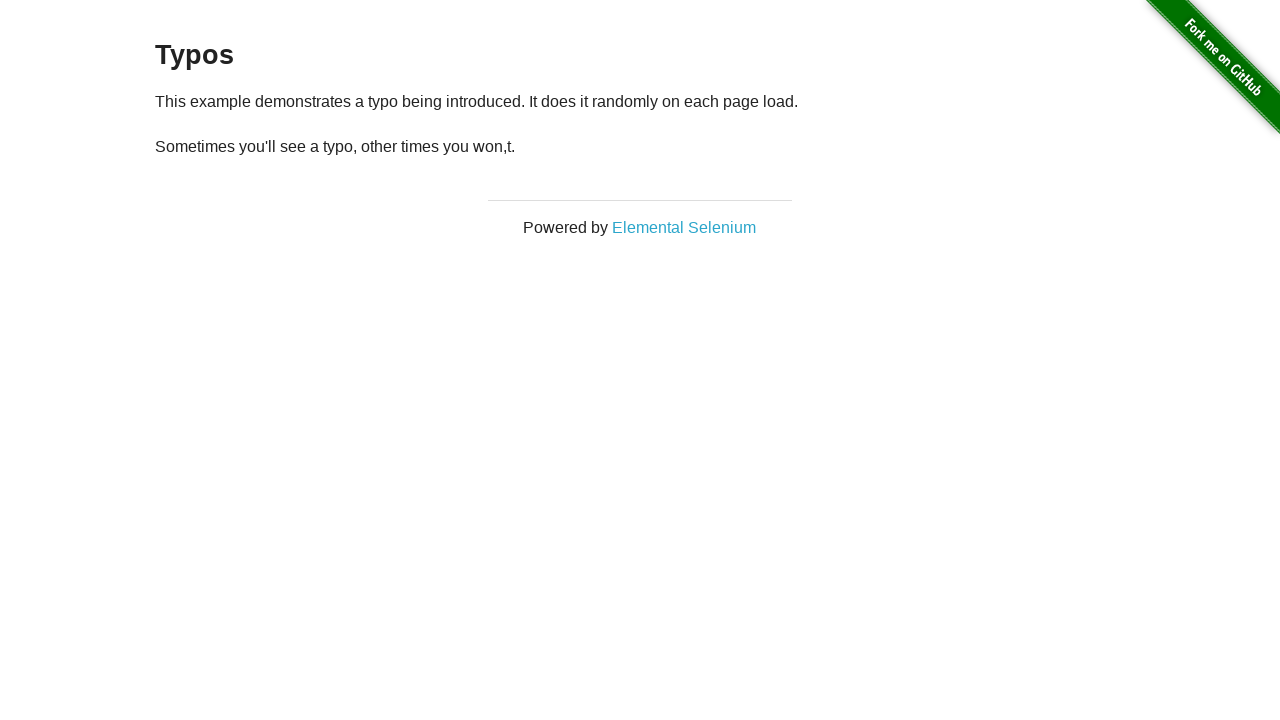

Retrieved text content from paragraph element
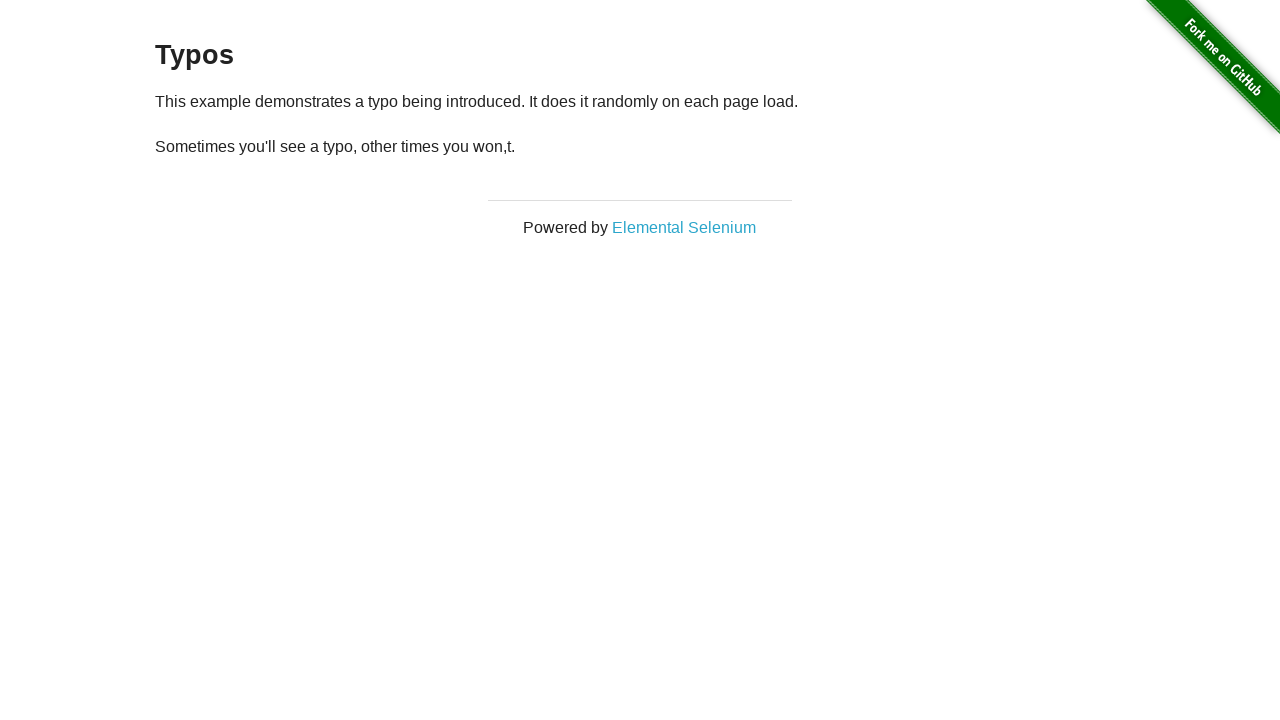

Verified that paragraph text does not contain the typo 'won't'
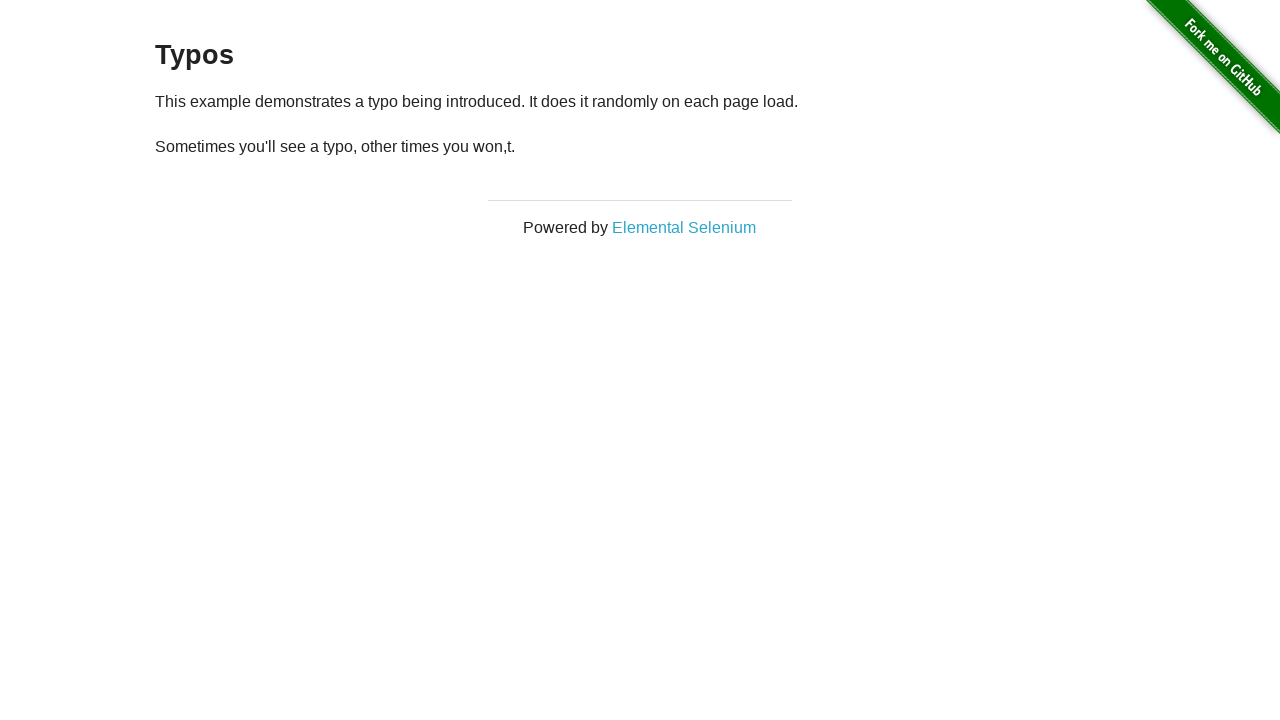

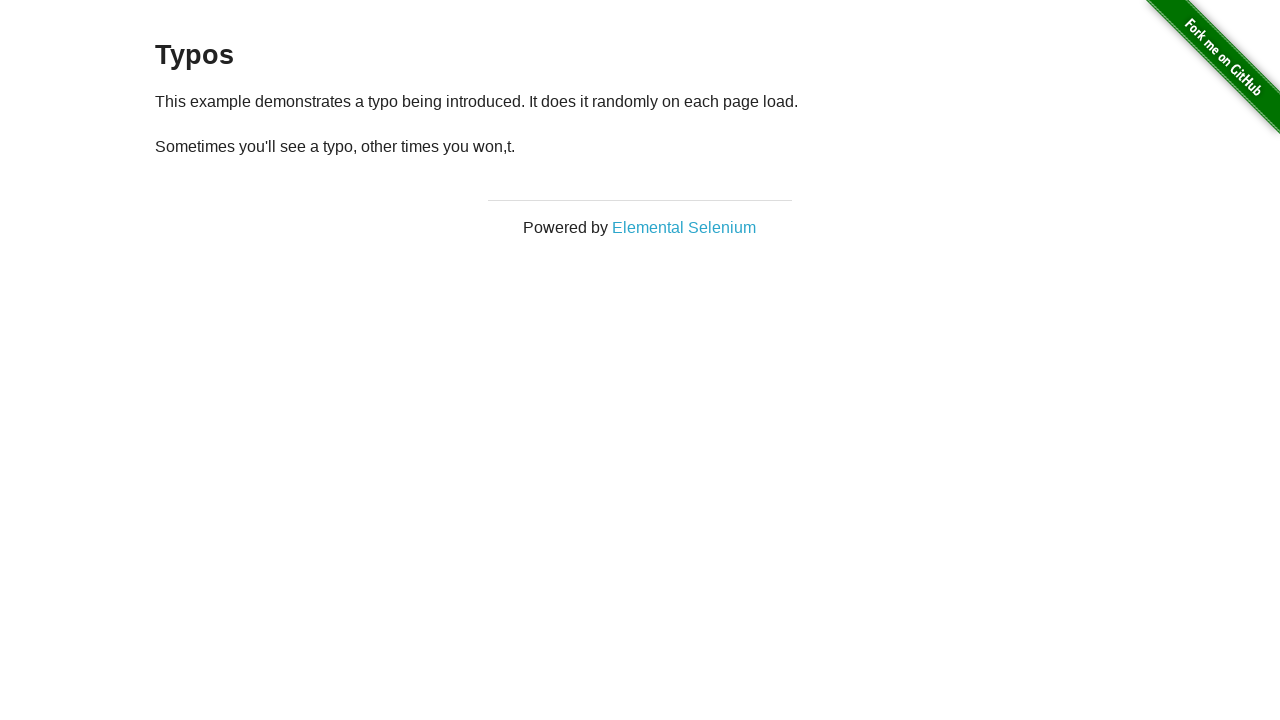